Tests registration form validation when terms and conditions checkbox is not selected

Starting URL: http://automationbykrishna.com/

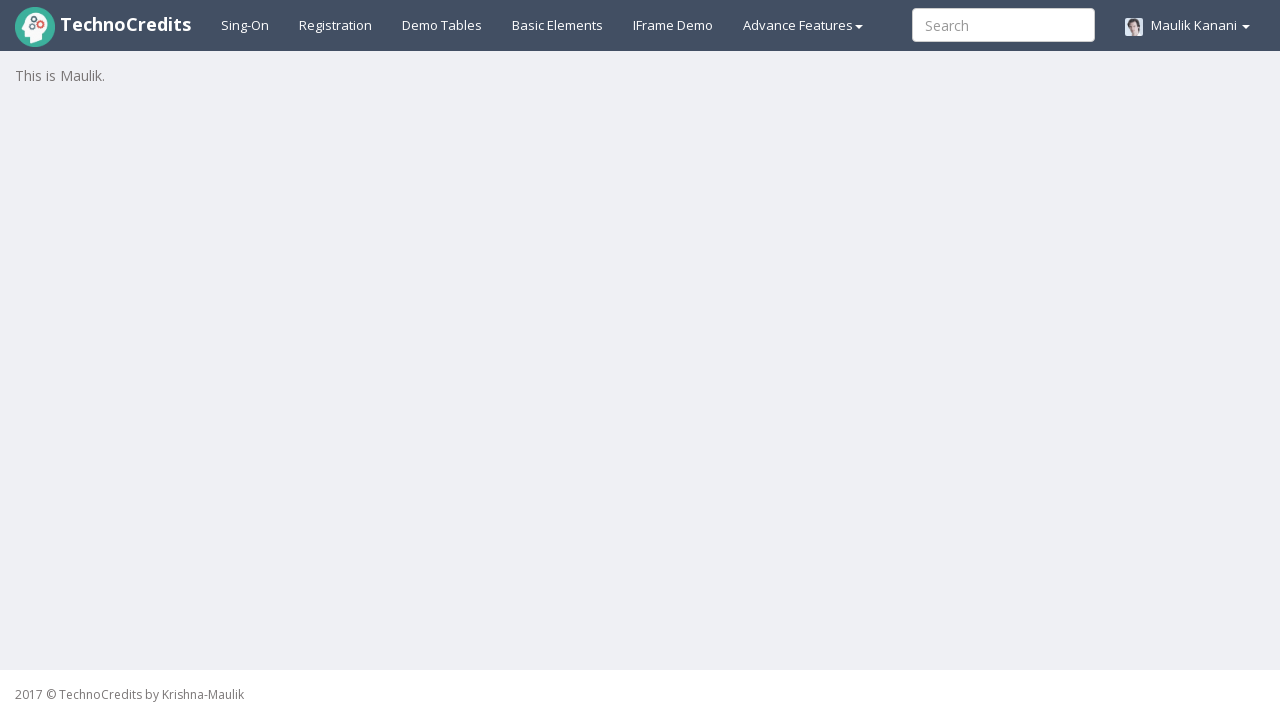

Clicked on registration link at (336, 25) on #registration2
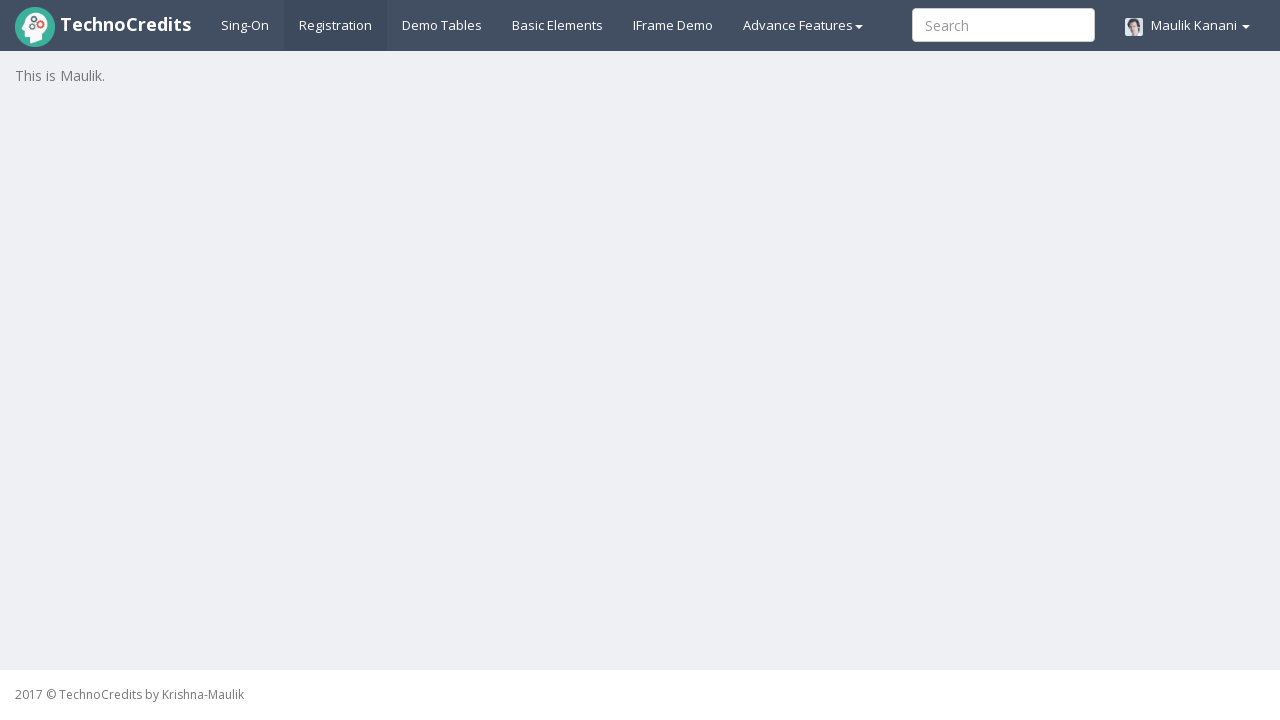

Filled full name field with 'Jessica Brown' on input#fullName
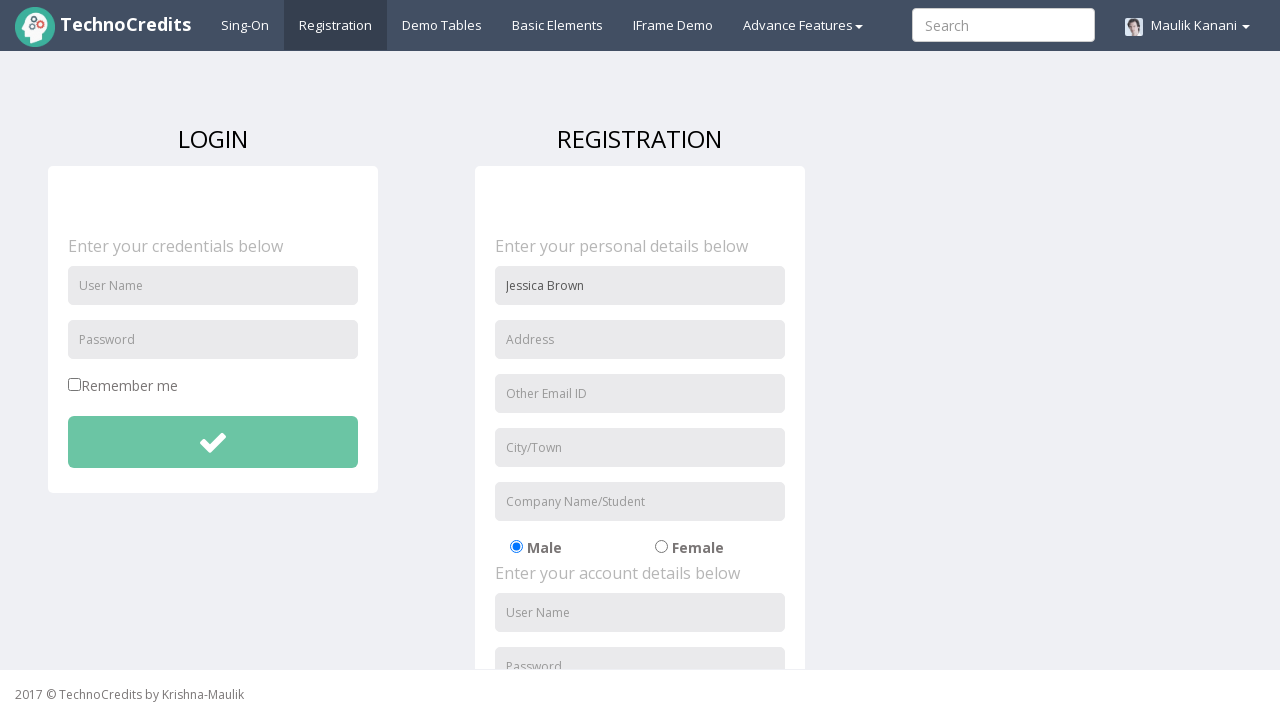

Filled address field with 'Willow Way' on input#address
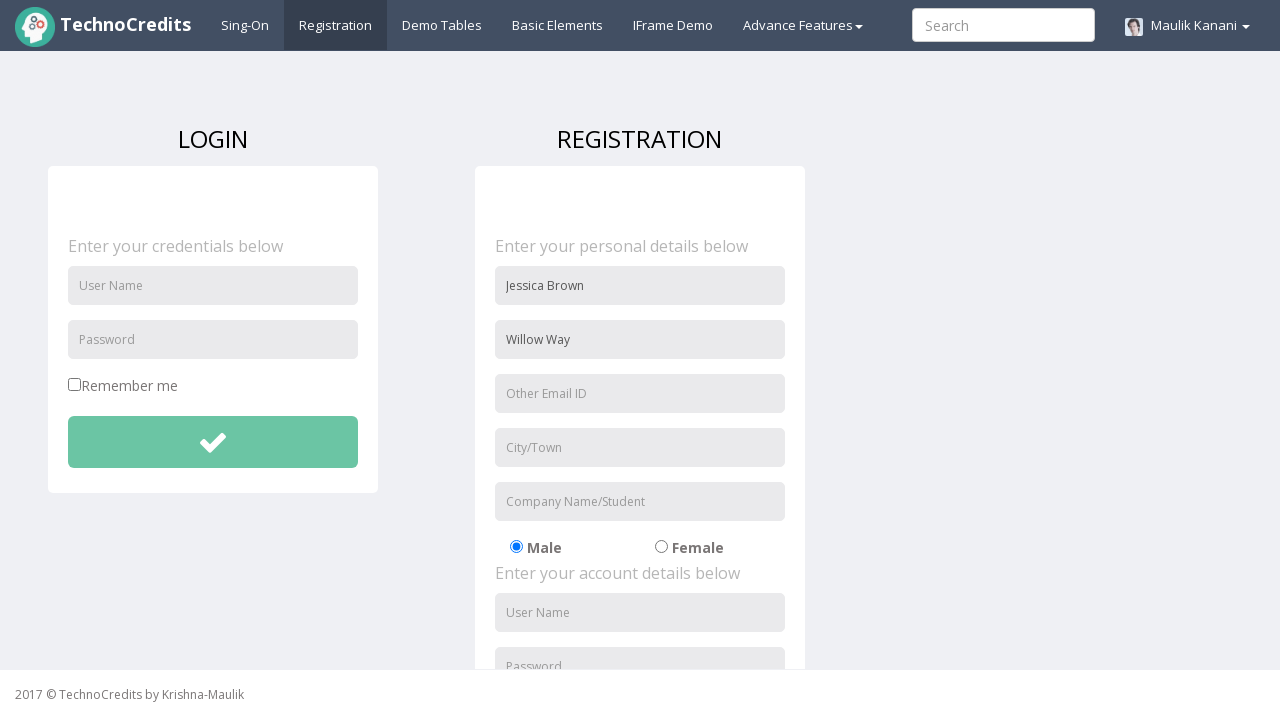

Filled email field with 'jessica@company.com' on input#useremail
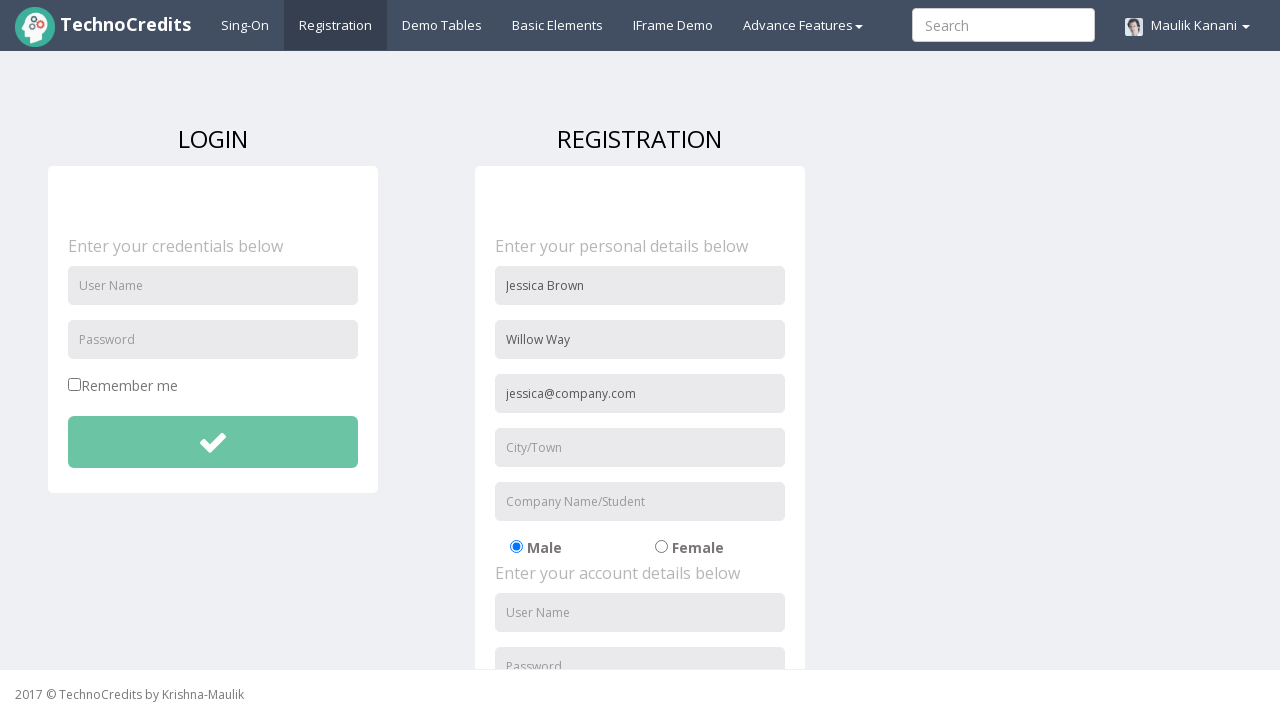

Filled city field with 'Austin' on input#usercity
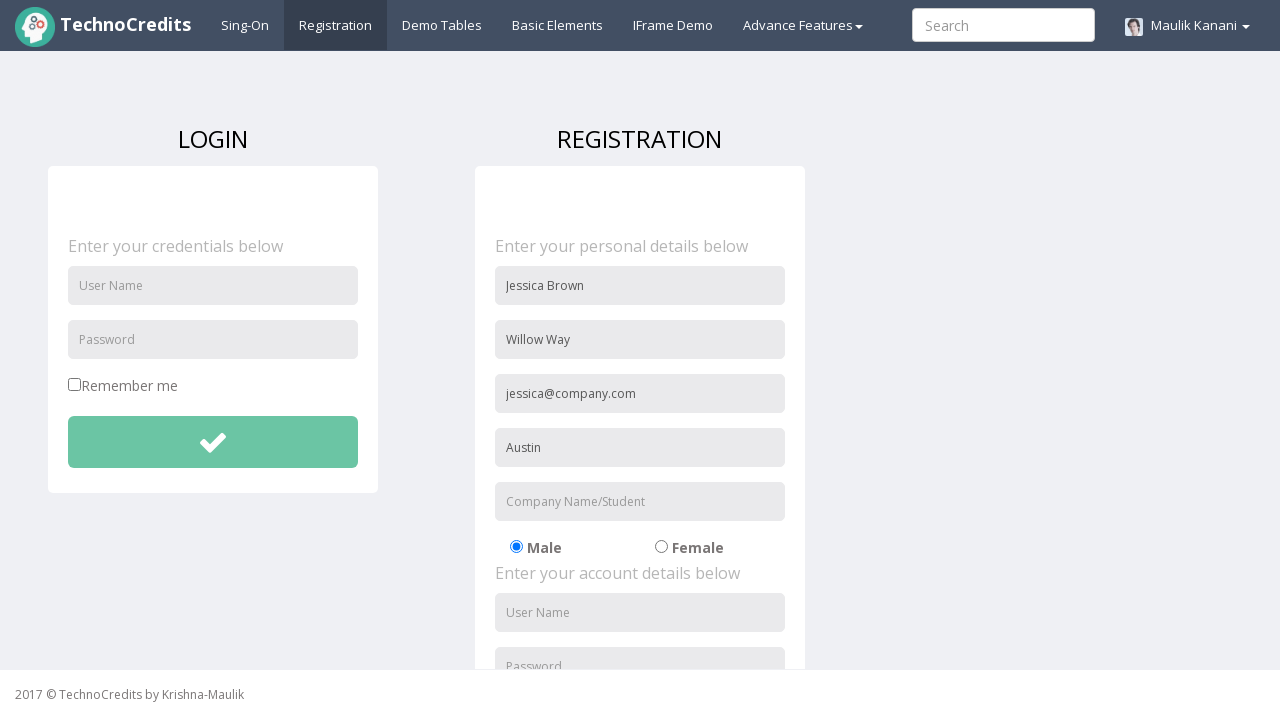

Filled organization field with 'TechStart' on input#organization
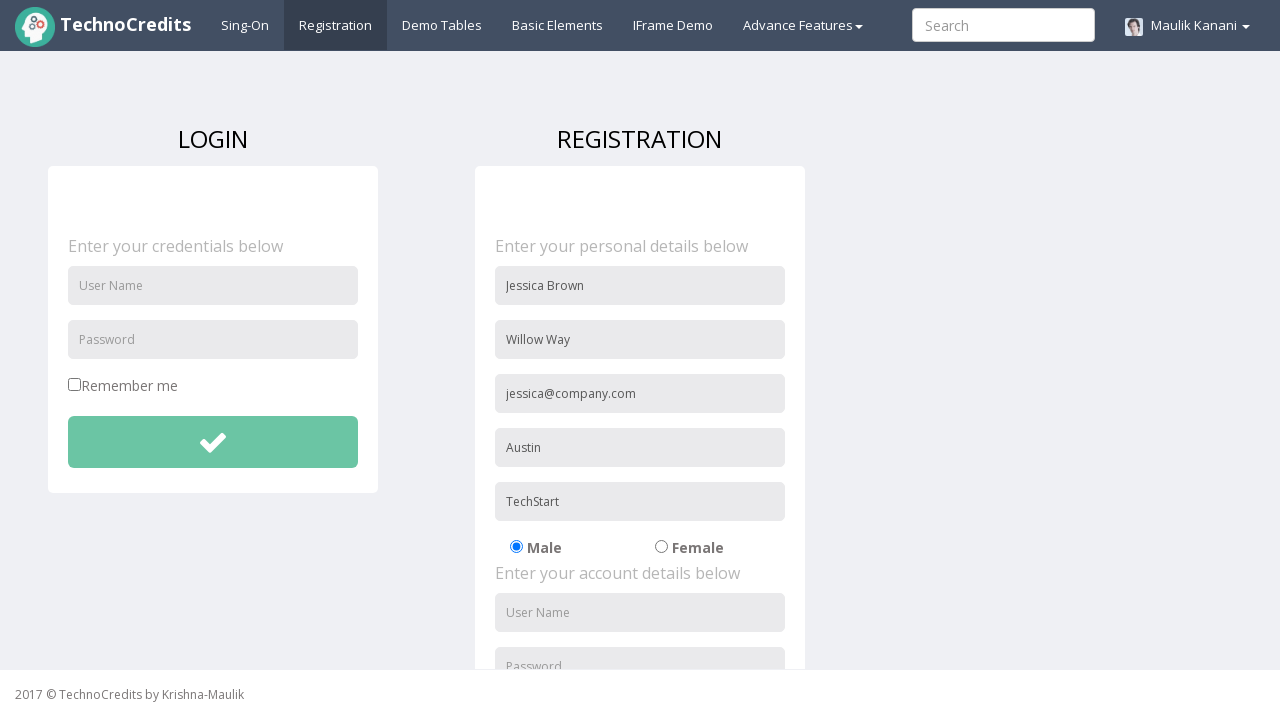

Selected radio button option #radio-02 at (661, 547) on #radio-02
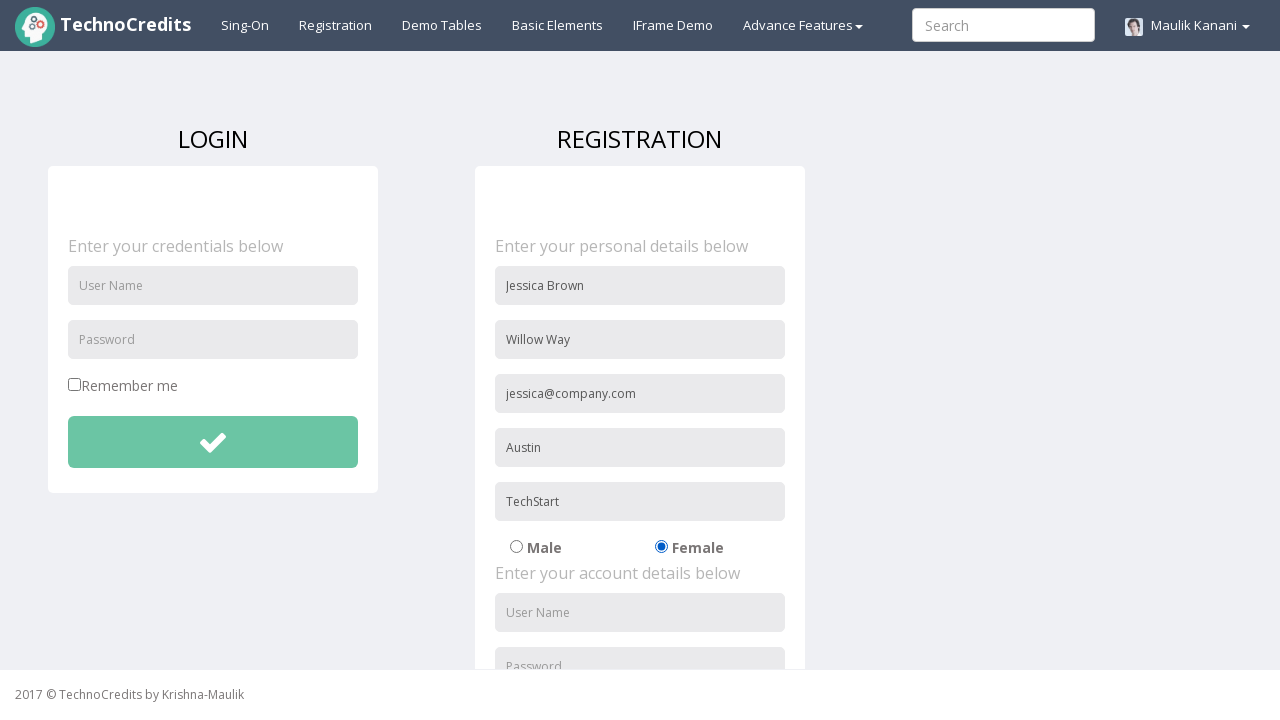

Filled username field with 'jessicab' on input#usernameReg
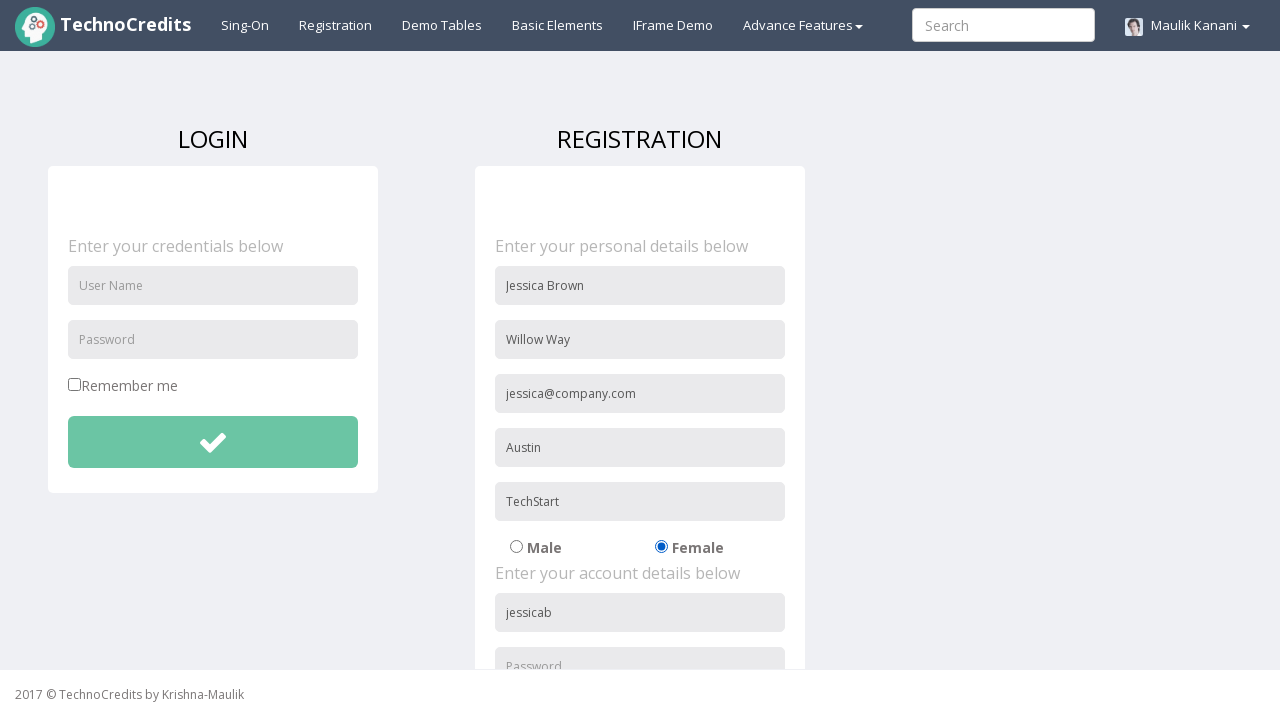

Filled password field with 'jess12345' on input#passwordReg
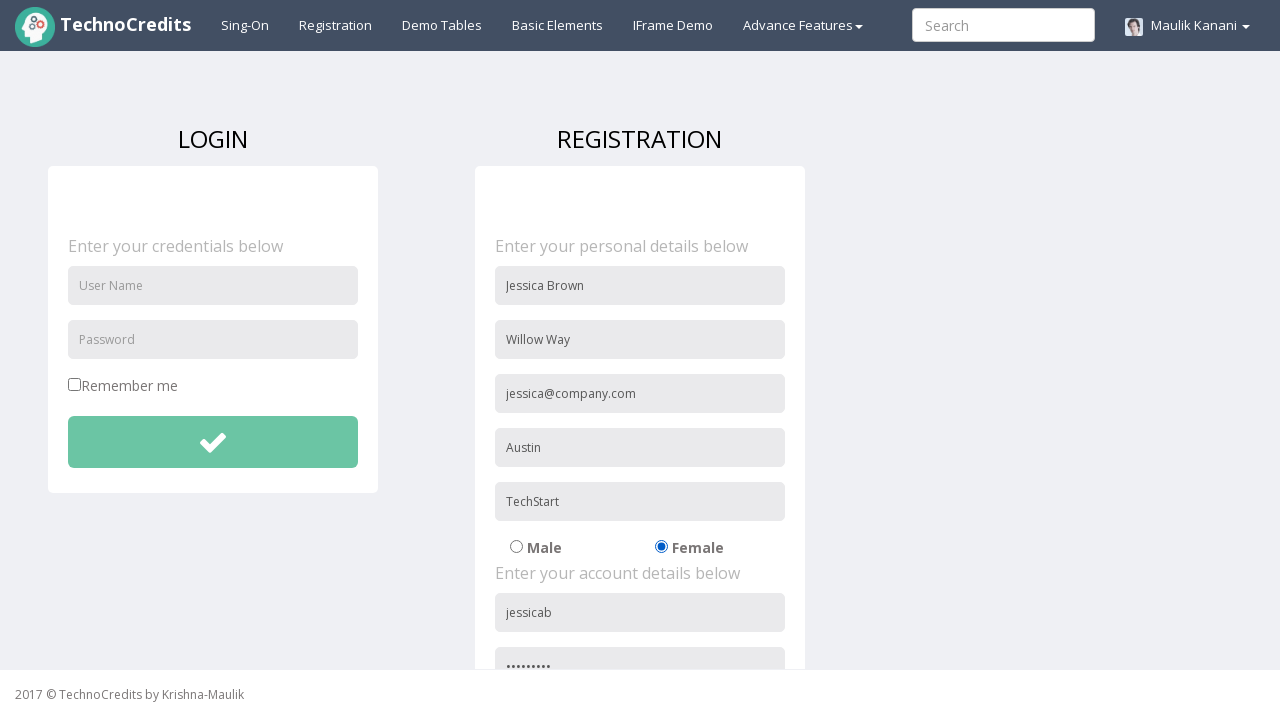

Filled confirm password field with 'jess12345' on input#repasswordReg
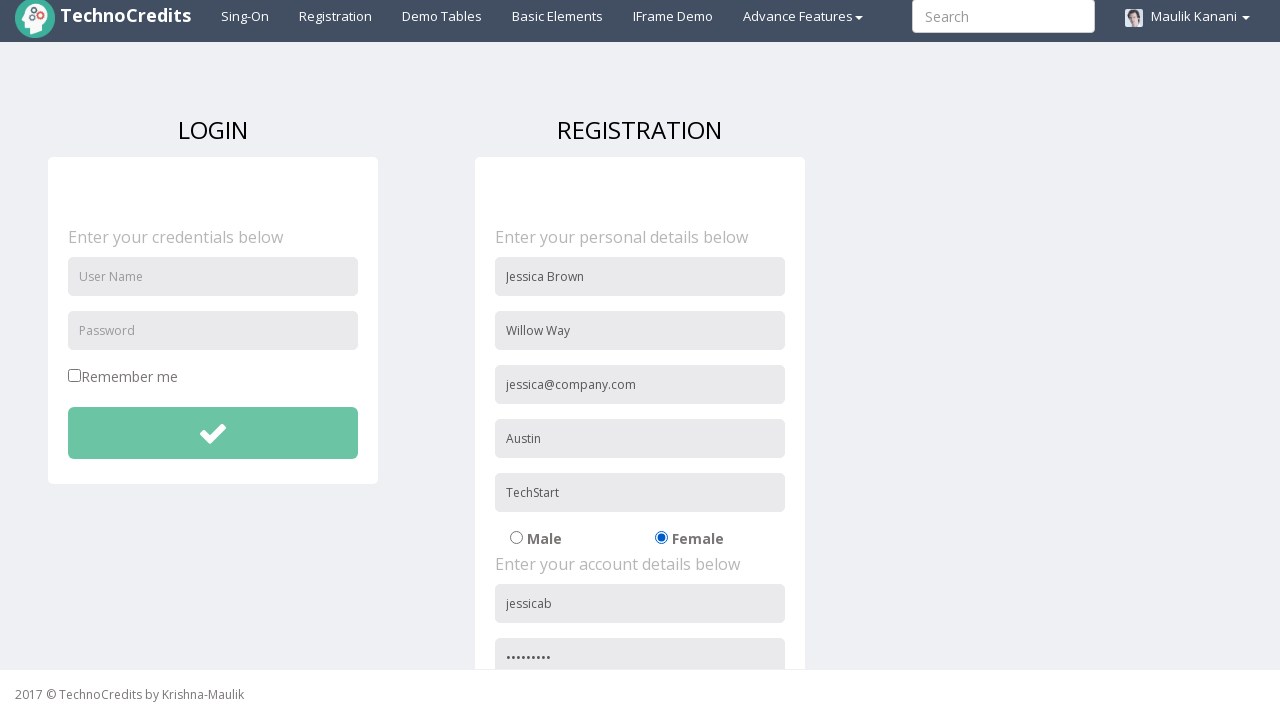

Scrolled to registration button into view
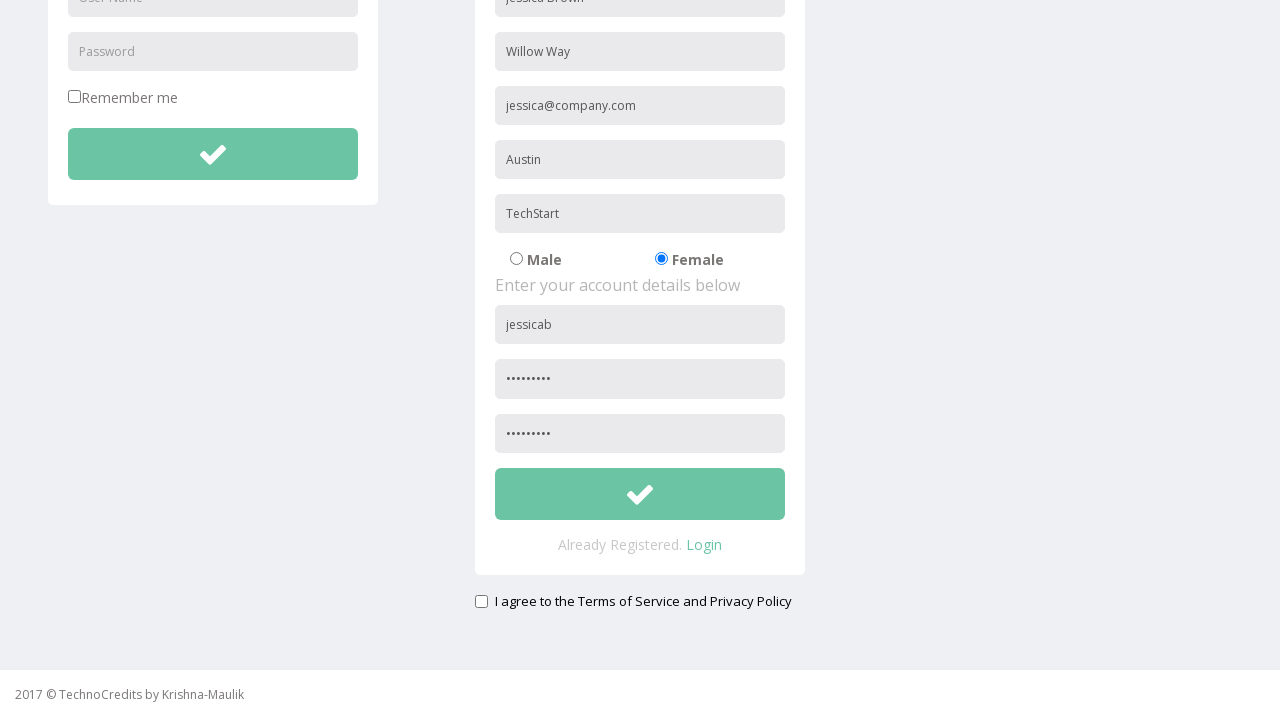

Clicked registration button without checking terms and conditions checkbox at (640, 494) on #btnsubmitsignUp
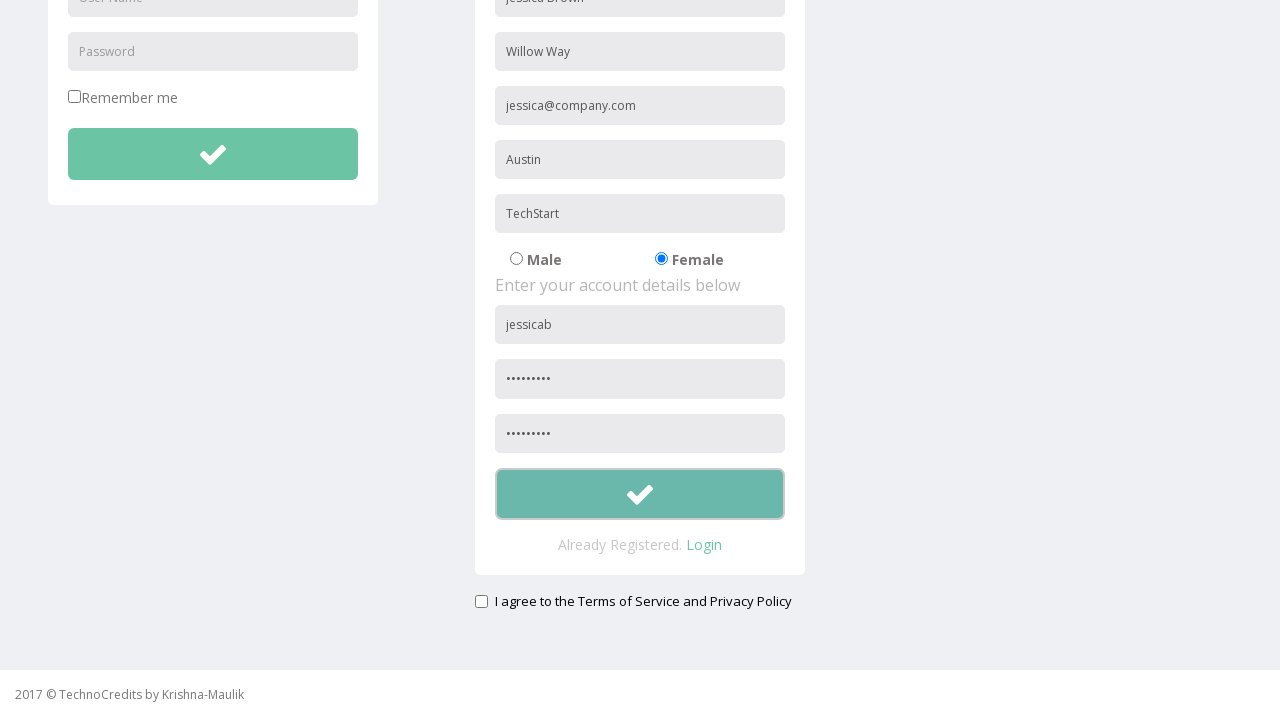

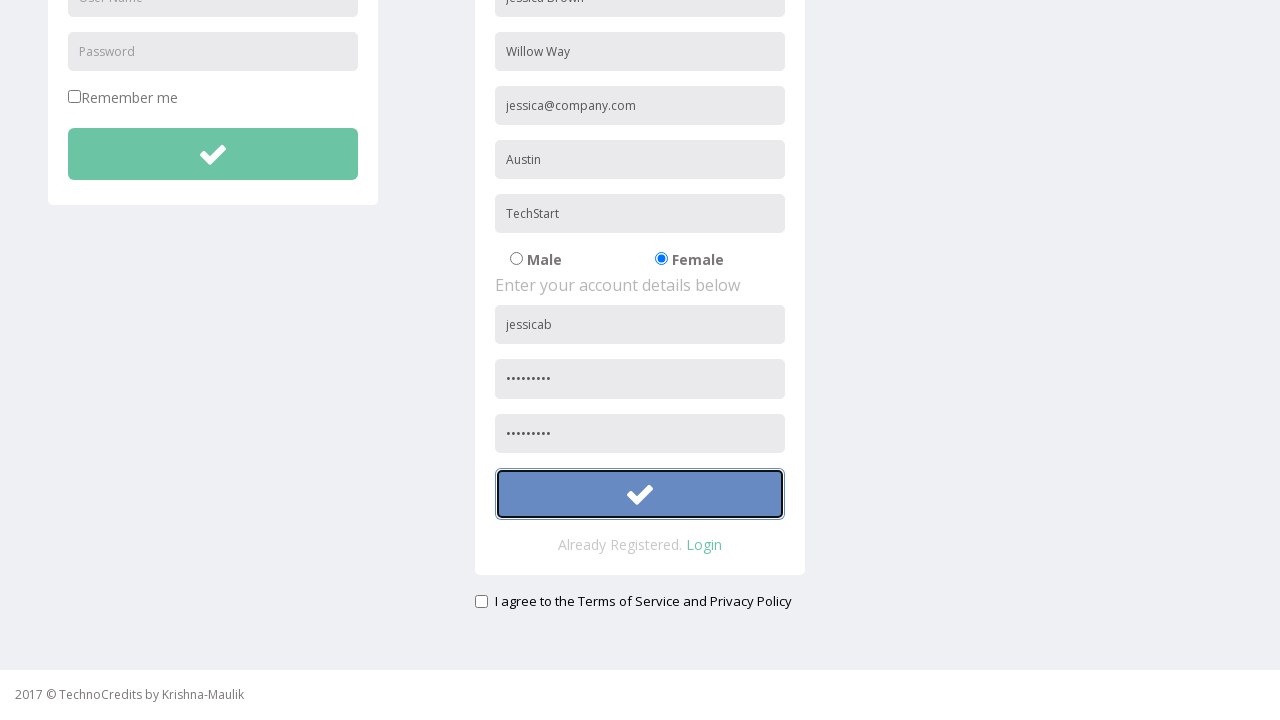